Tests that todo data persists after page reload

Starting URL: https://demo.playwright.dev/todomvc

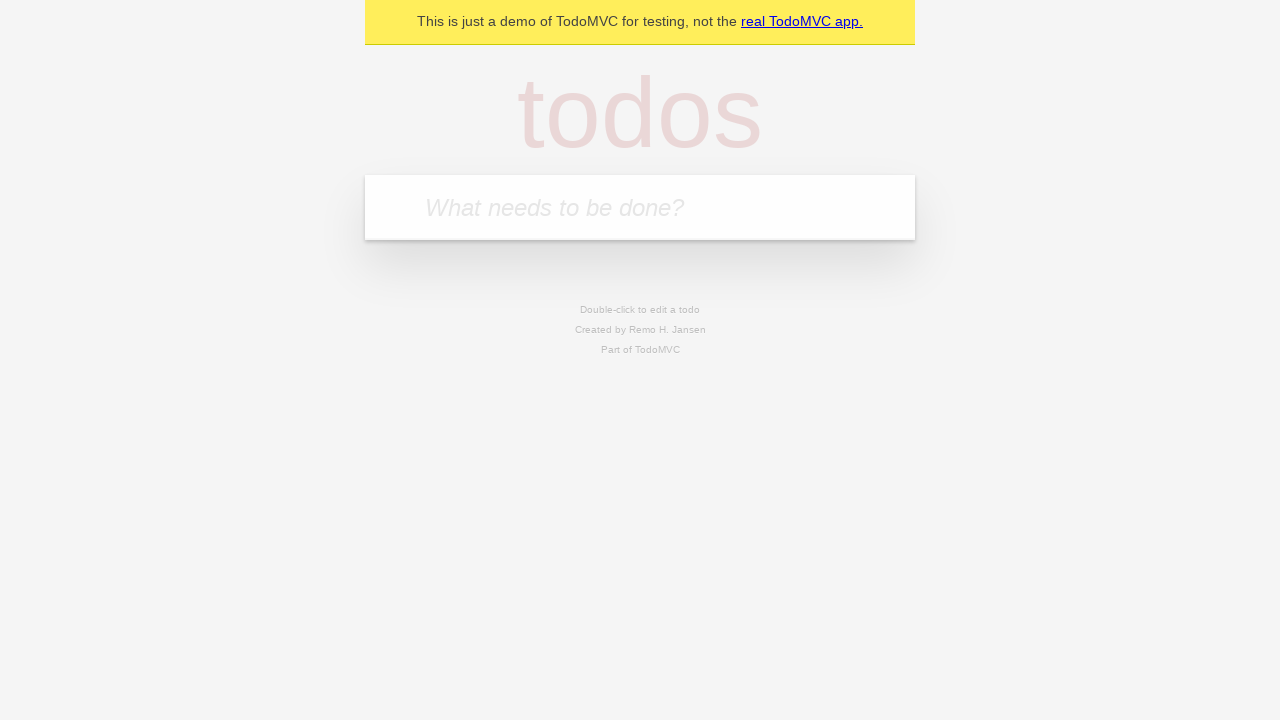

Filled todo input field with 'buy some cheese' on internal:attr=[placeholder="What needs to be done?"i]
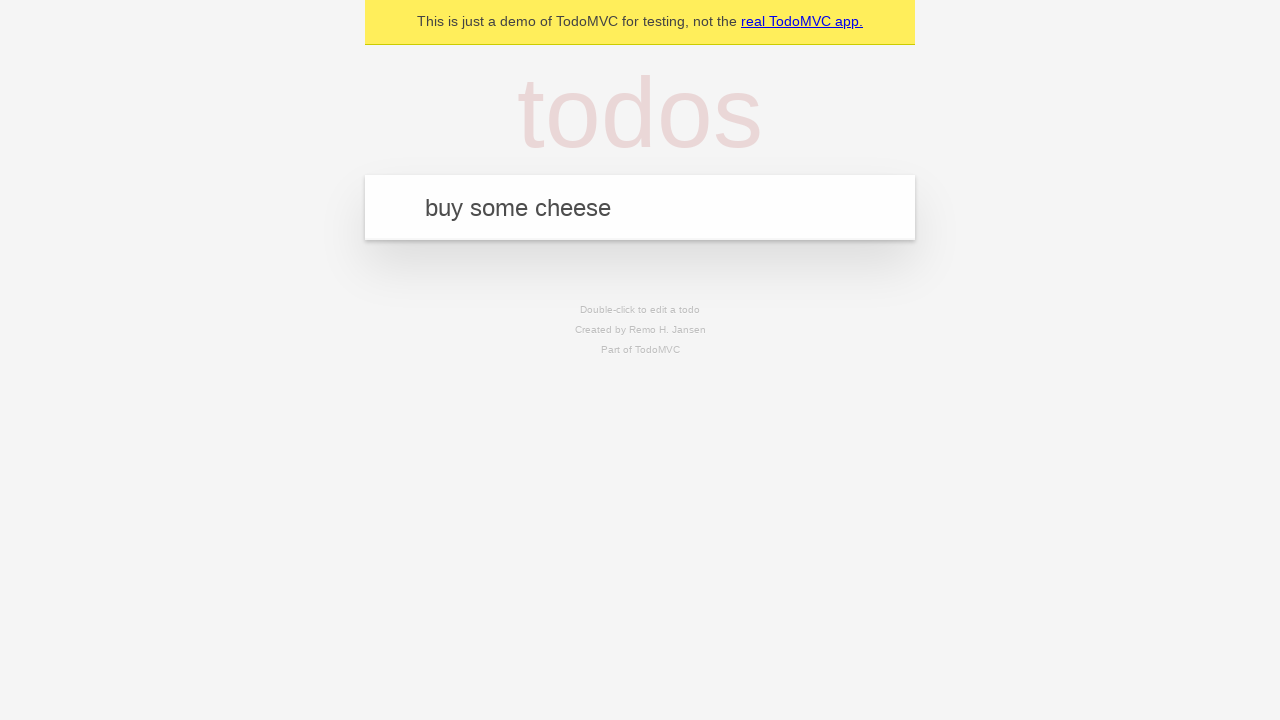

Pressed Enter to create todo 'buy some cheese' on internal:attr=[placeholder="What needs to be done?"i]
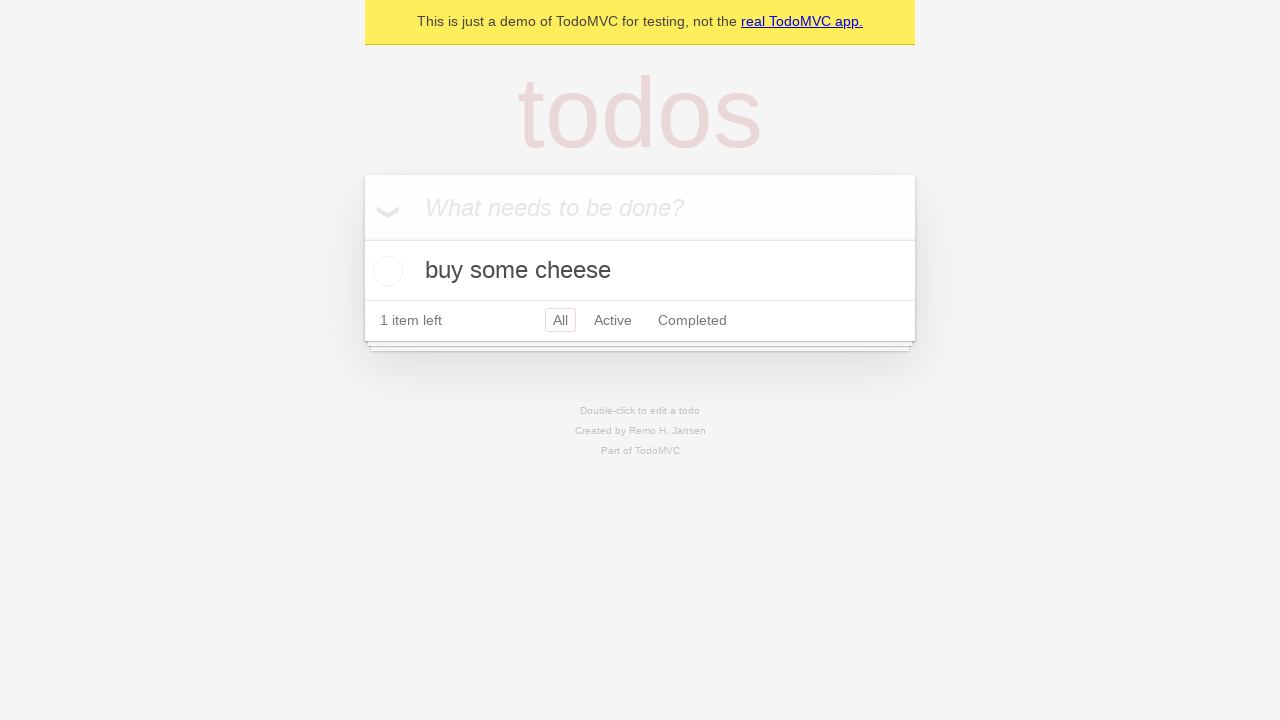

Filled todo input field with 'feed the cat' on internal:attr=[placeholder="What needs to be done?"i]
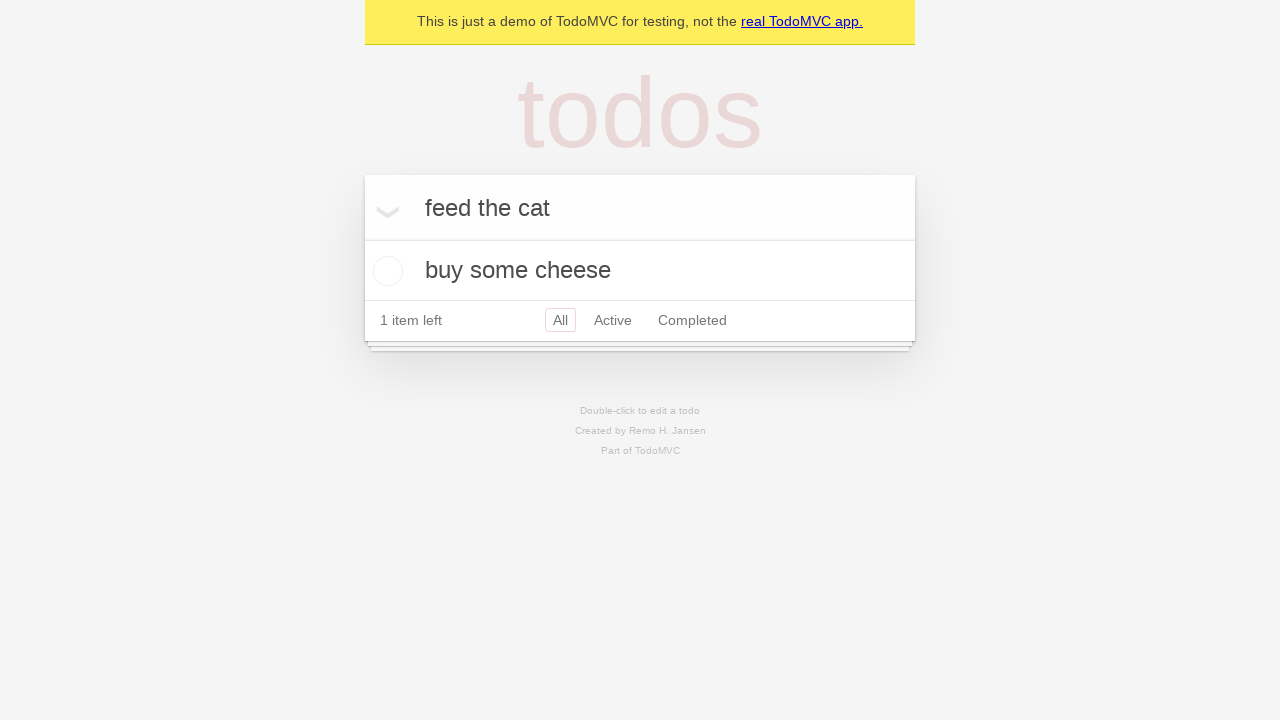

Pressed Enter to create todo 'feed the cat' on internal:attr=[placeholder="What needs to be done?"i]
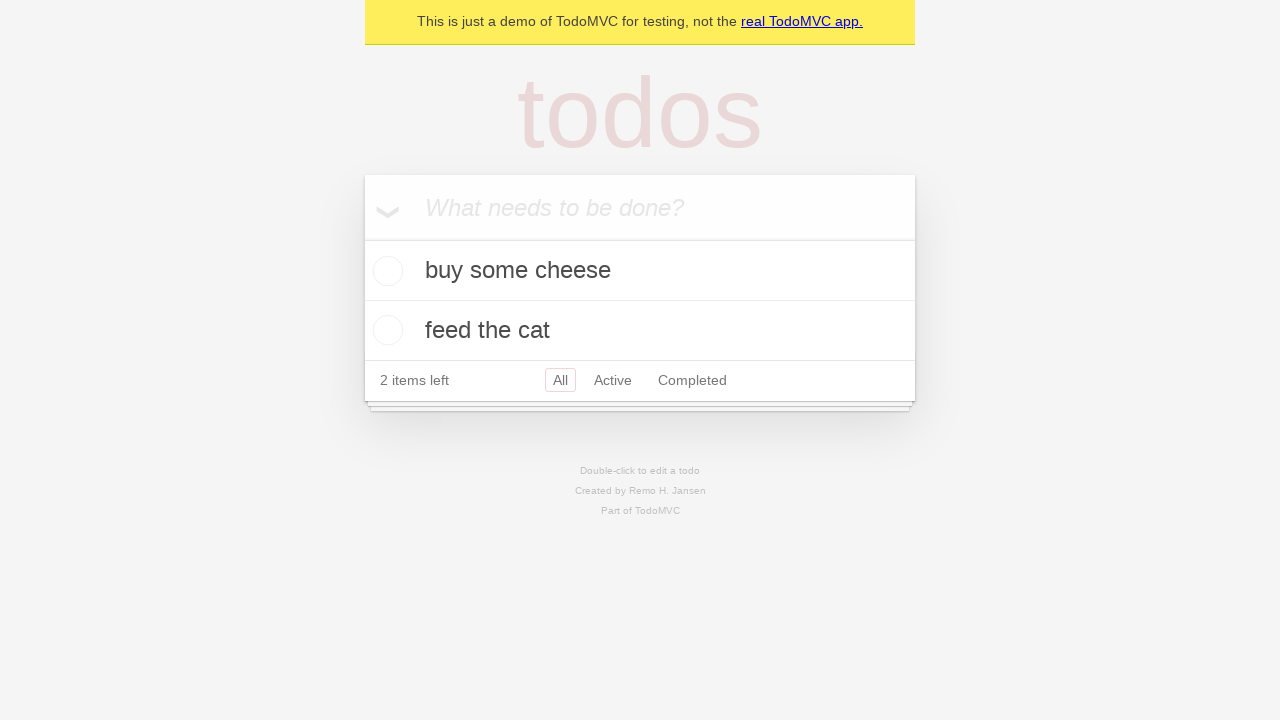

Checked the first todo item at (385, 271) on internal:testid=[data-testid="todo-item"s] >> nth=0 >> internal:role=checkbox
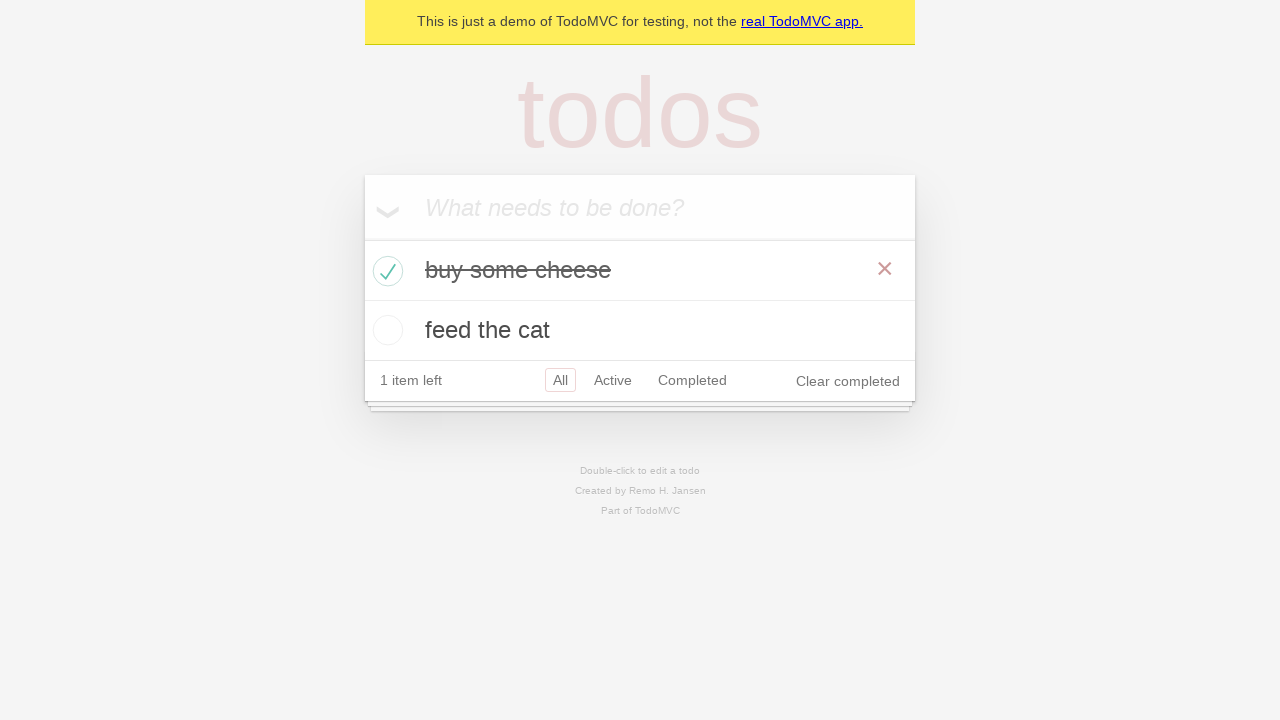

Reloaded the page
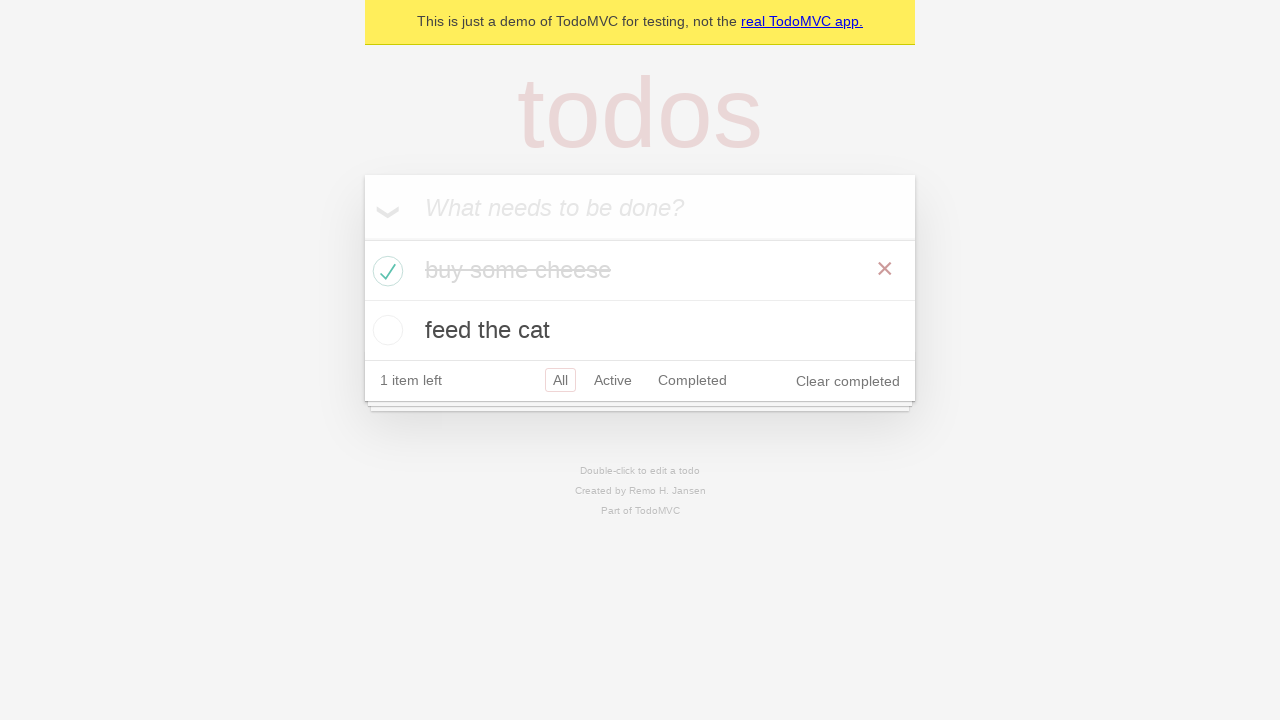

Todo items appeared after page reload - data persisted
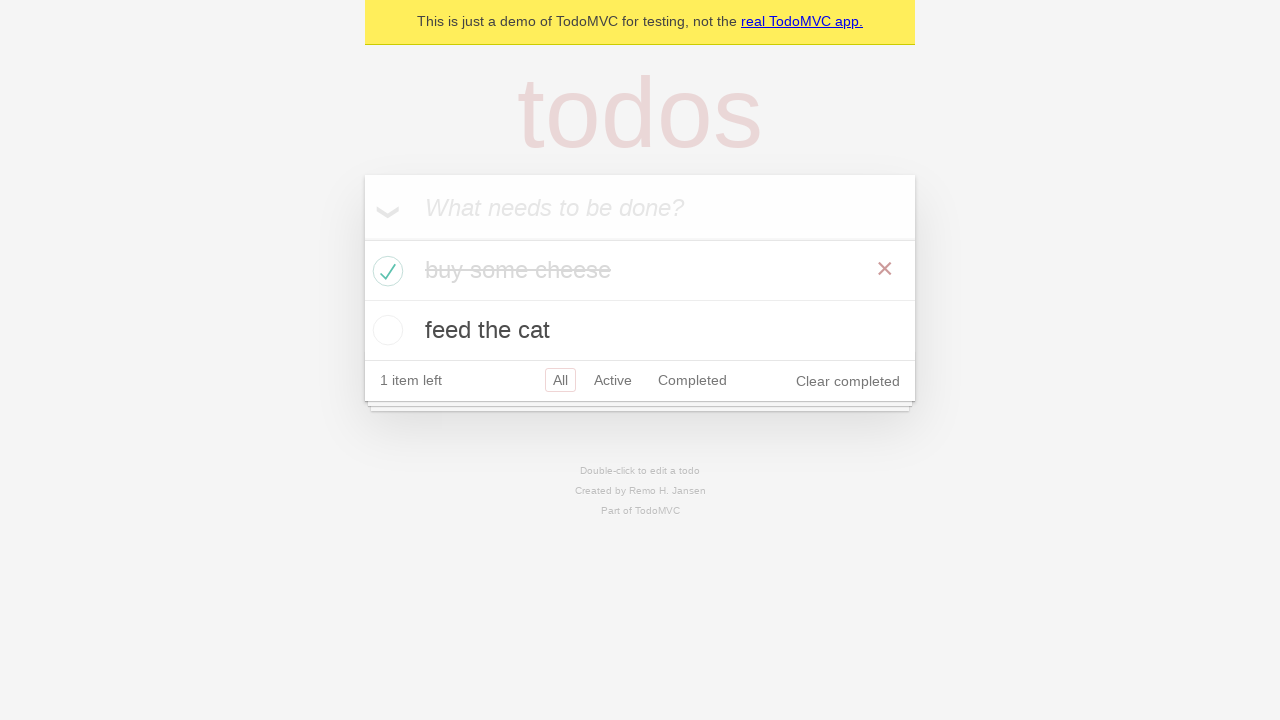

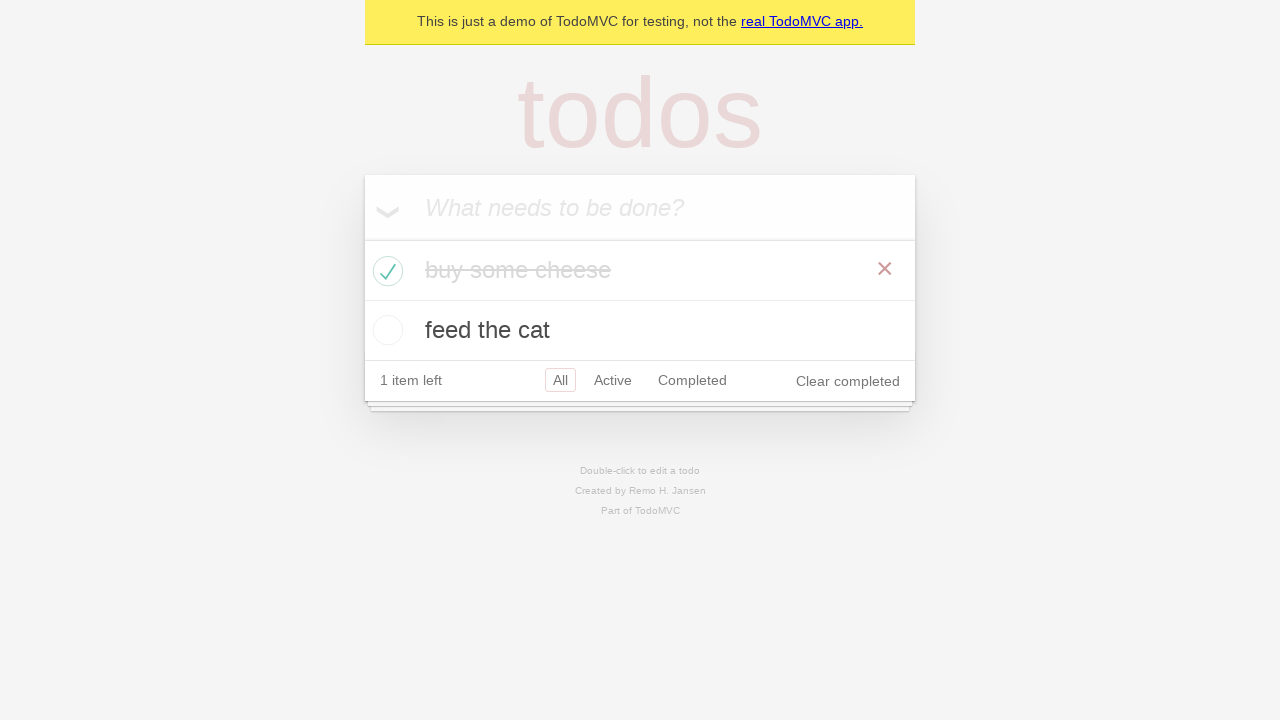